Tests clicking an API link that triggers an HTTP request and verifies the response status code and text are displayed

Starting URL: https://demoqa.com/links

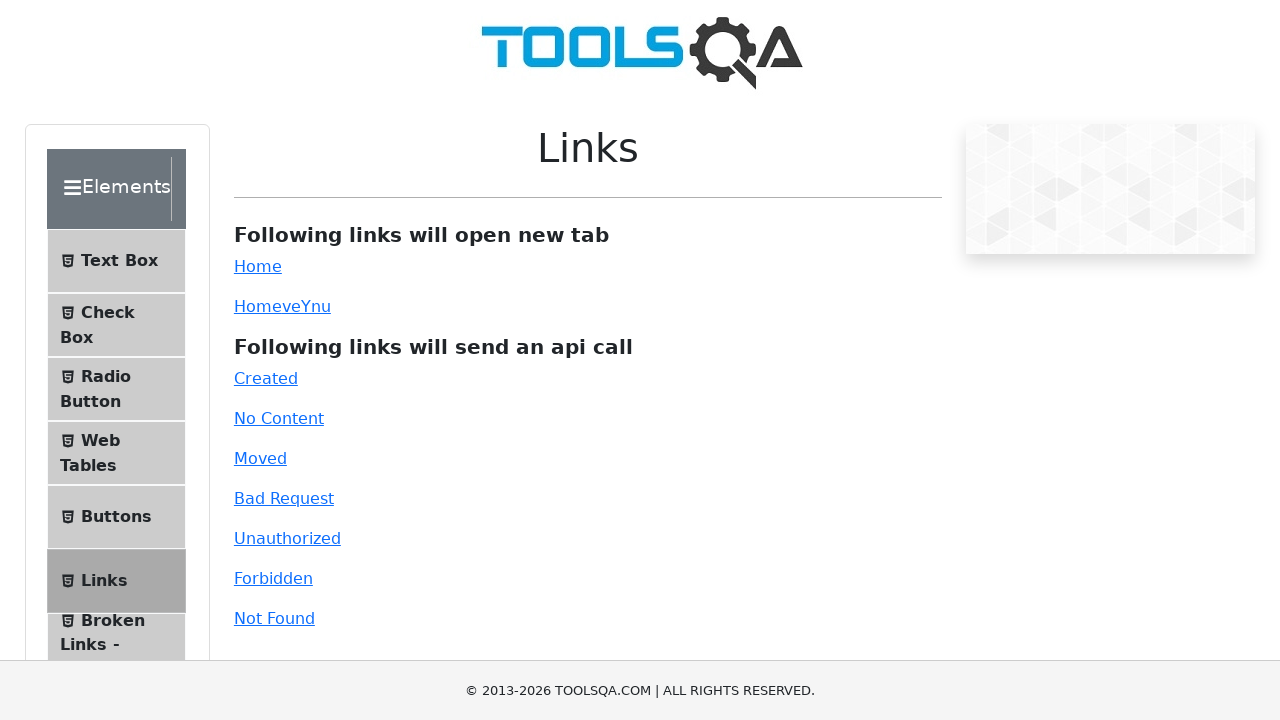

Clicked the API link that triggers a 'bad request' HTTP call at (284, 498) on #bad-request
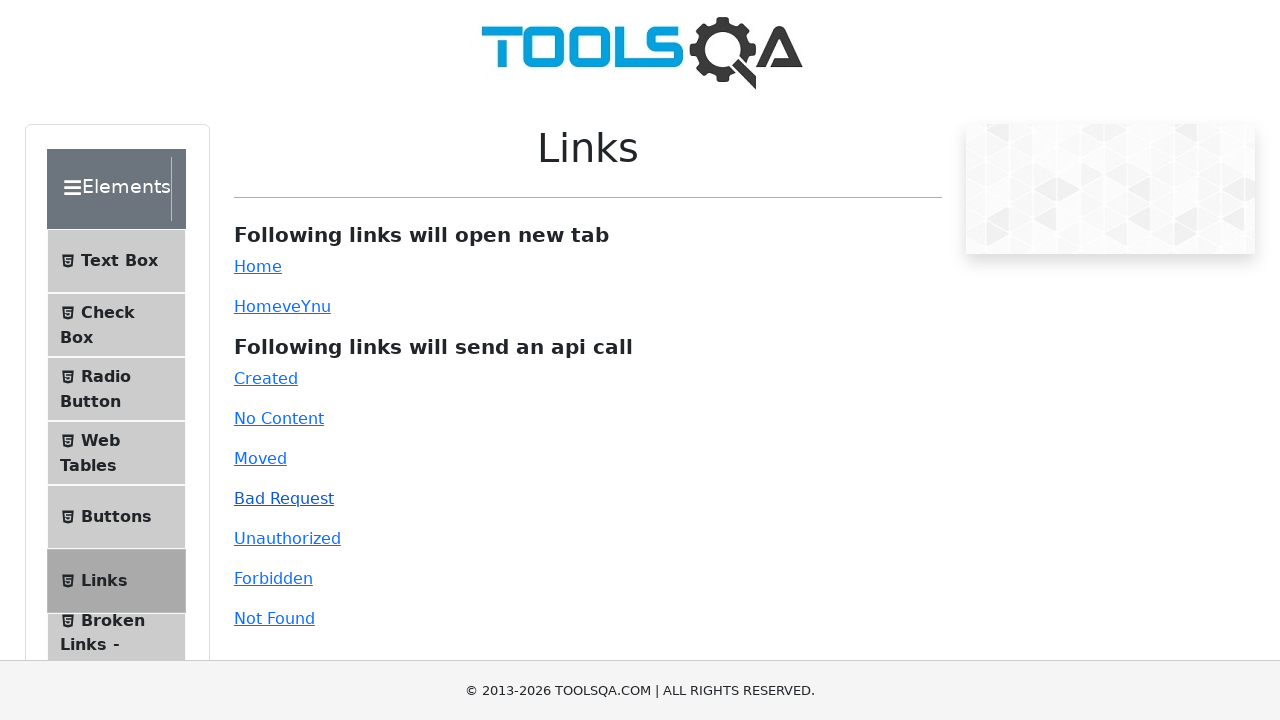

Waited 1 second for API response to load
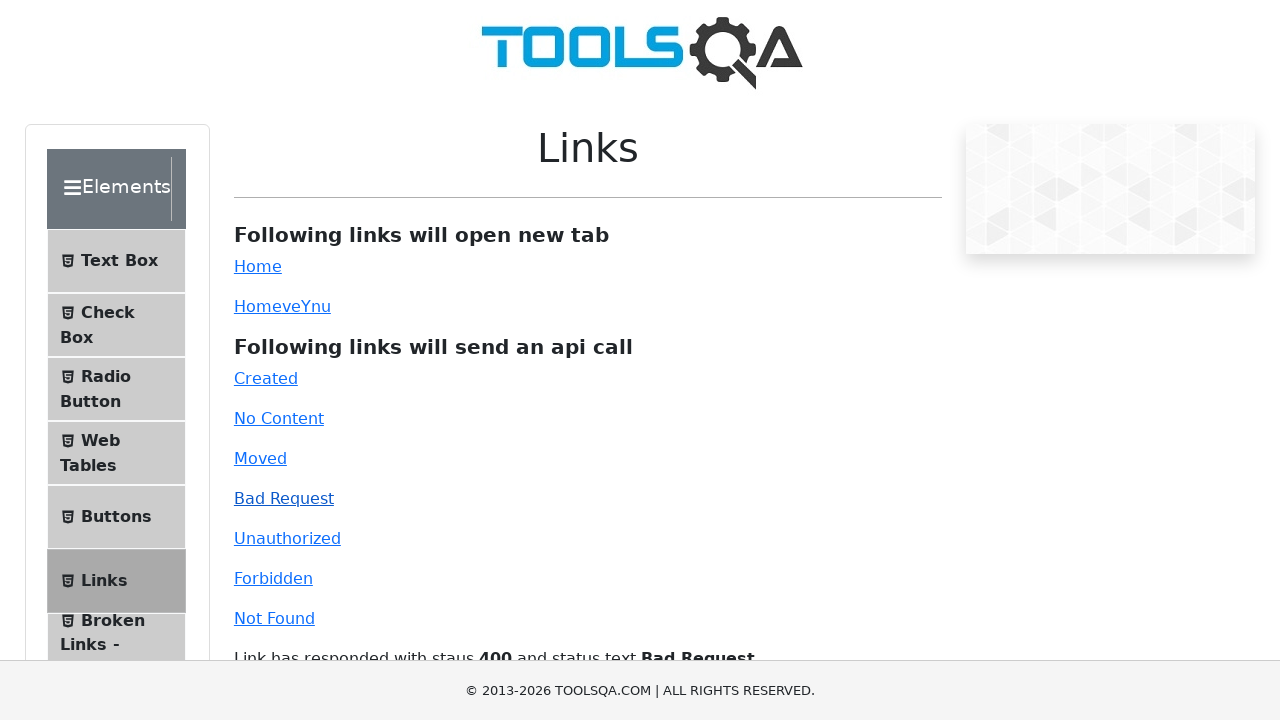

Located the response display element
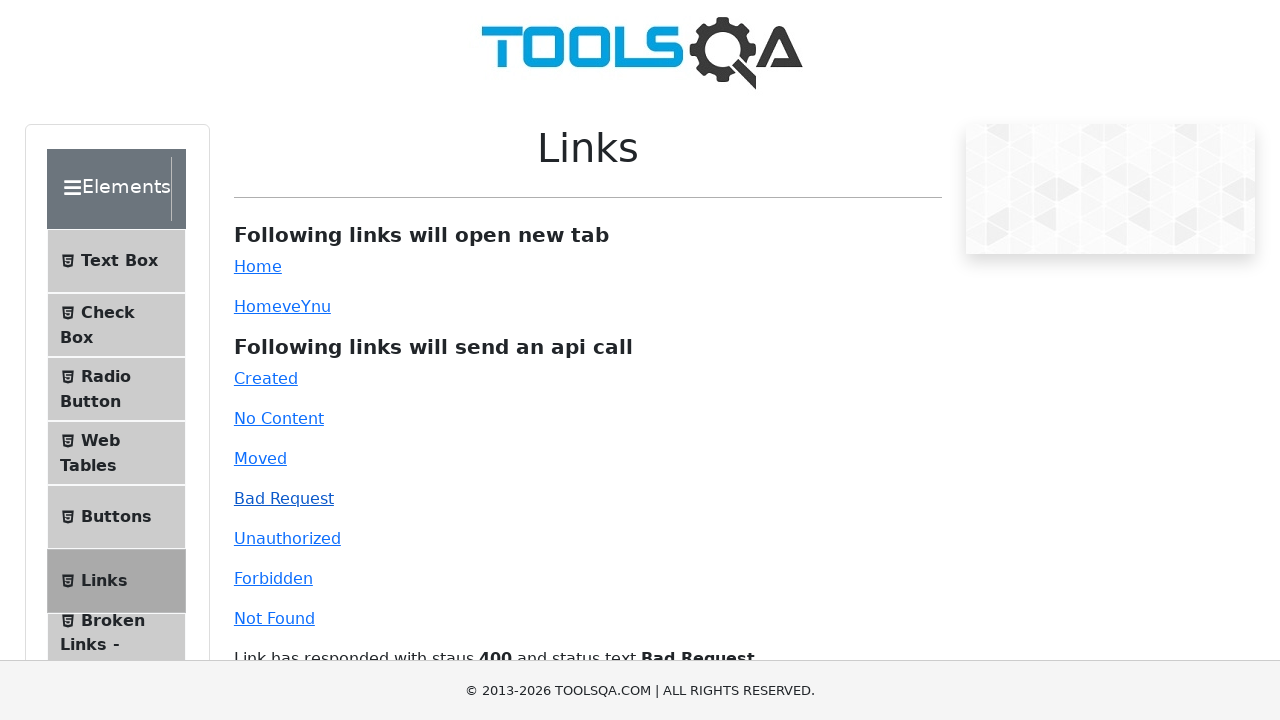

Waited for response status elements to be visible
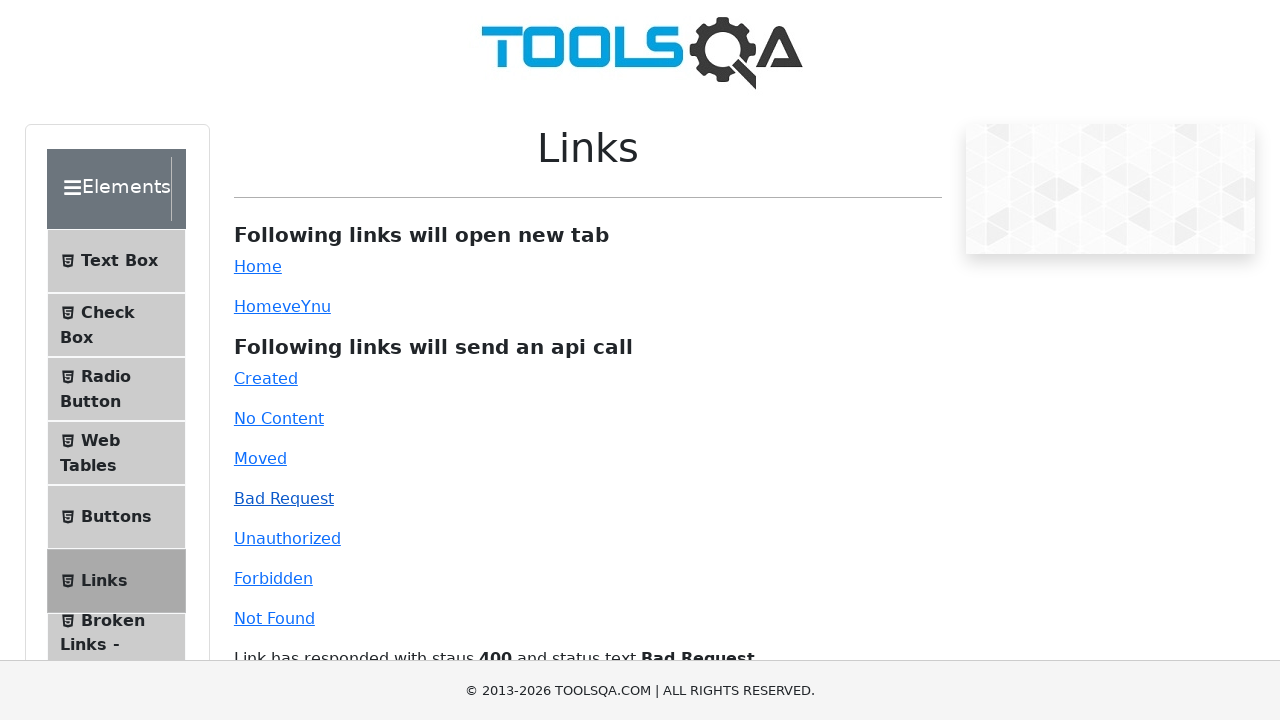

Retrieved all status text elements from response
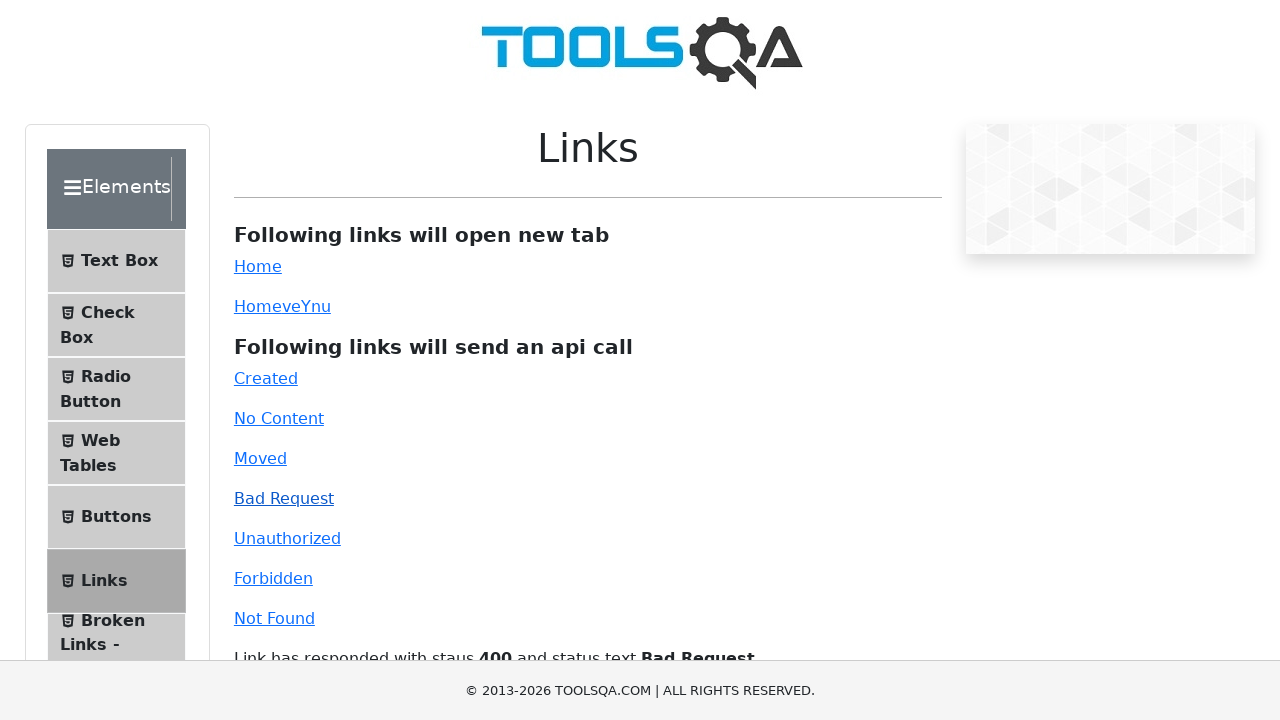

Extracted status code from response
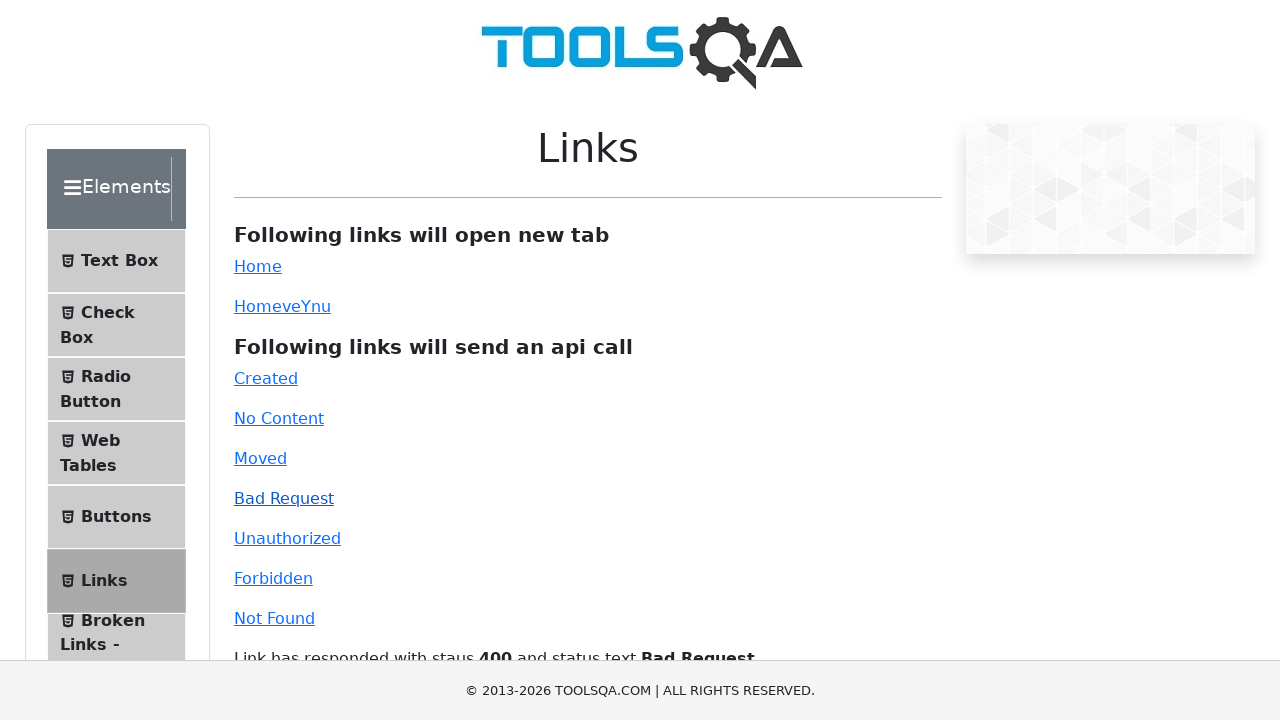

Extracted status text from response
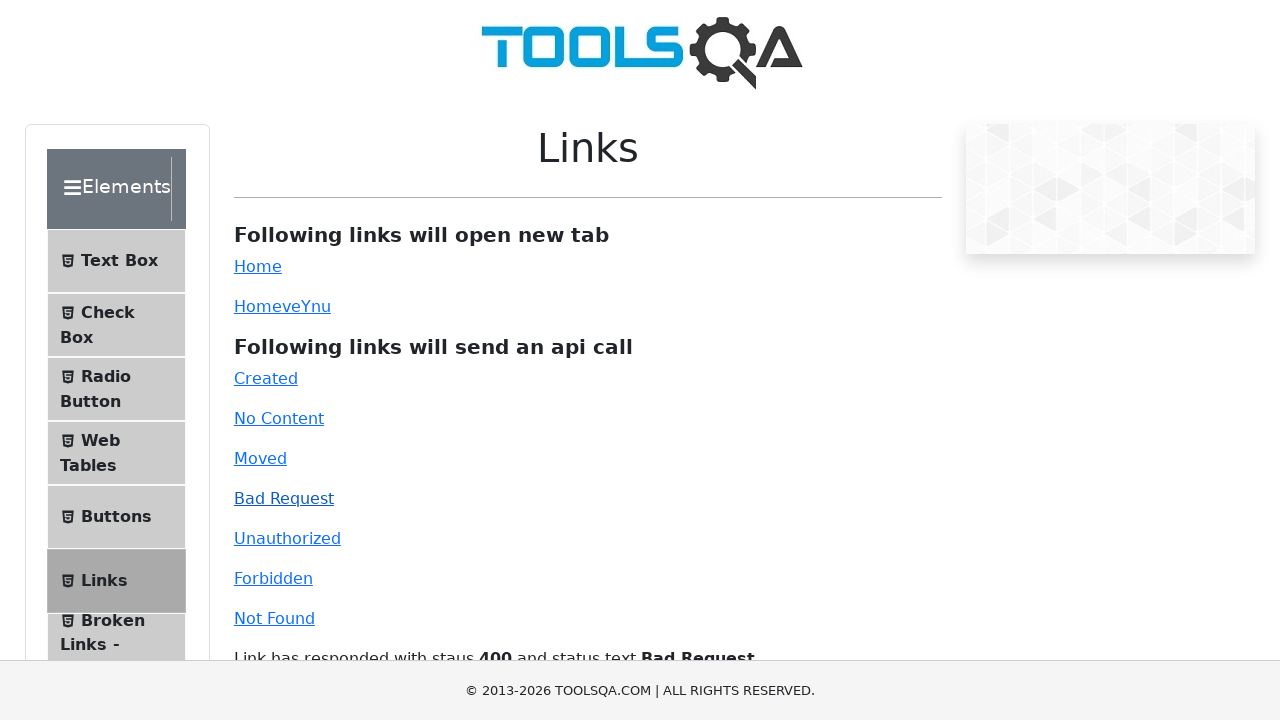

Verified response status code is '400'
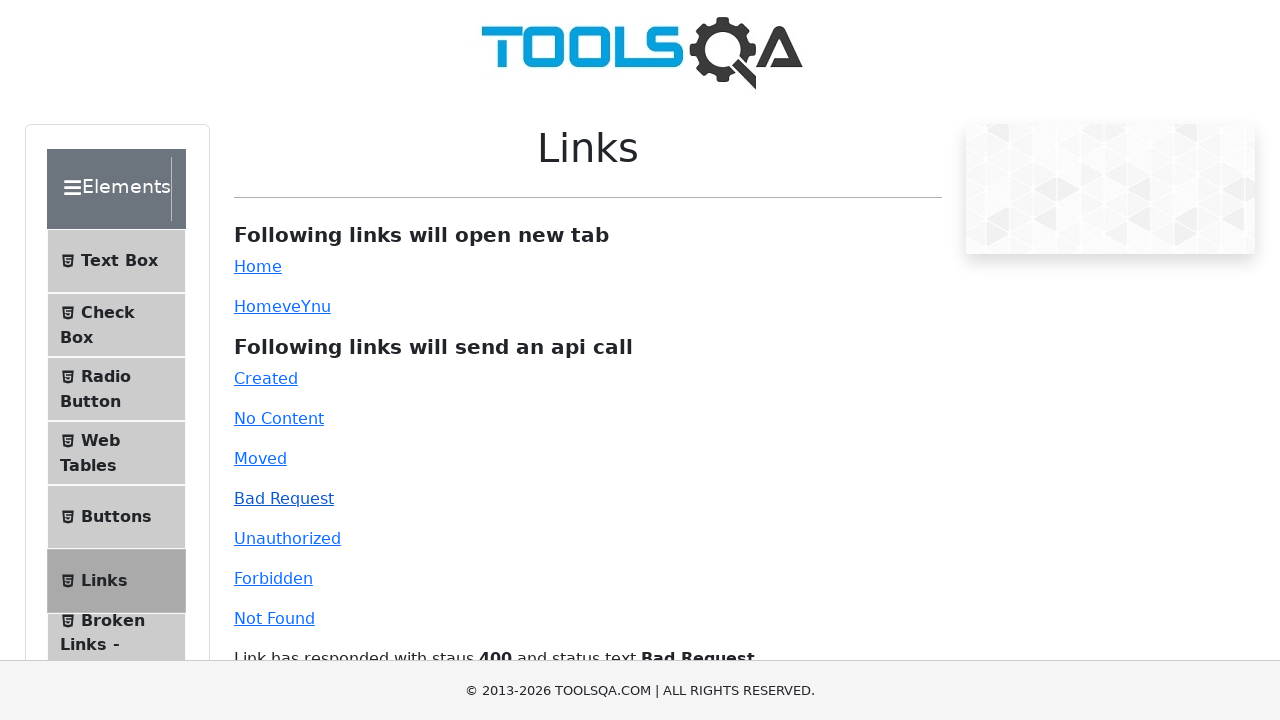

Verified response status text is 'Bad Request'
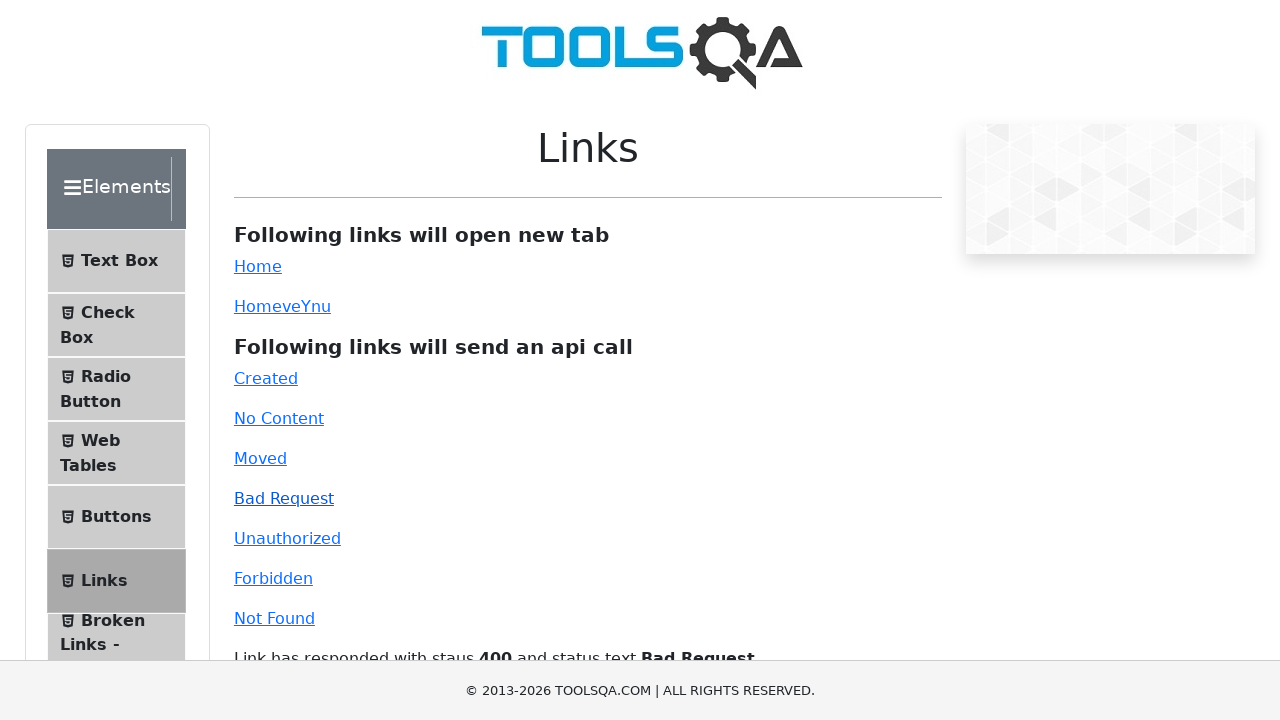

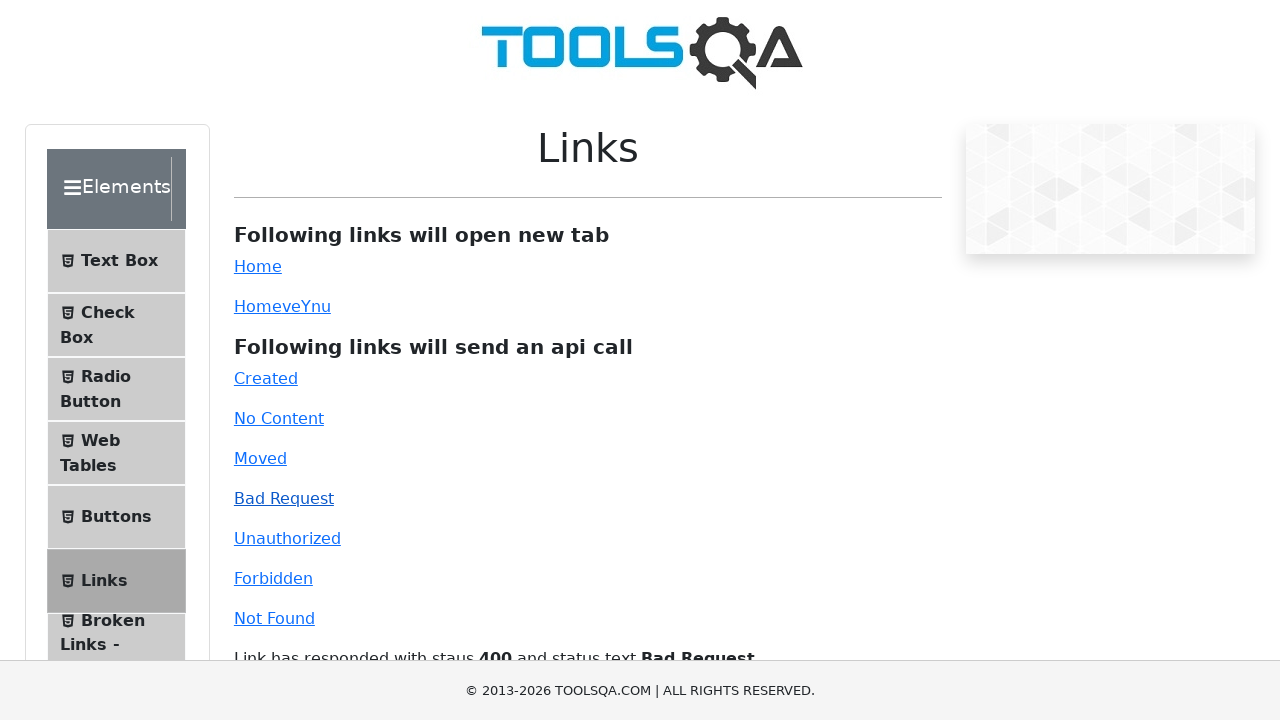